Tests loading green functionality by clicking the start button, verifying the loading state appears, and then confirming the success message is displayed after loading completes.

Starting URL: https://acctabootcamp.github.io/site/examples/loading_color

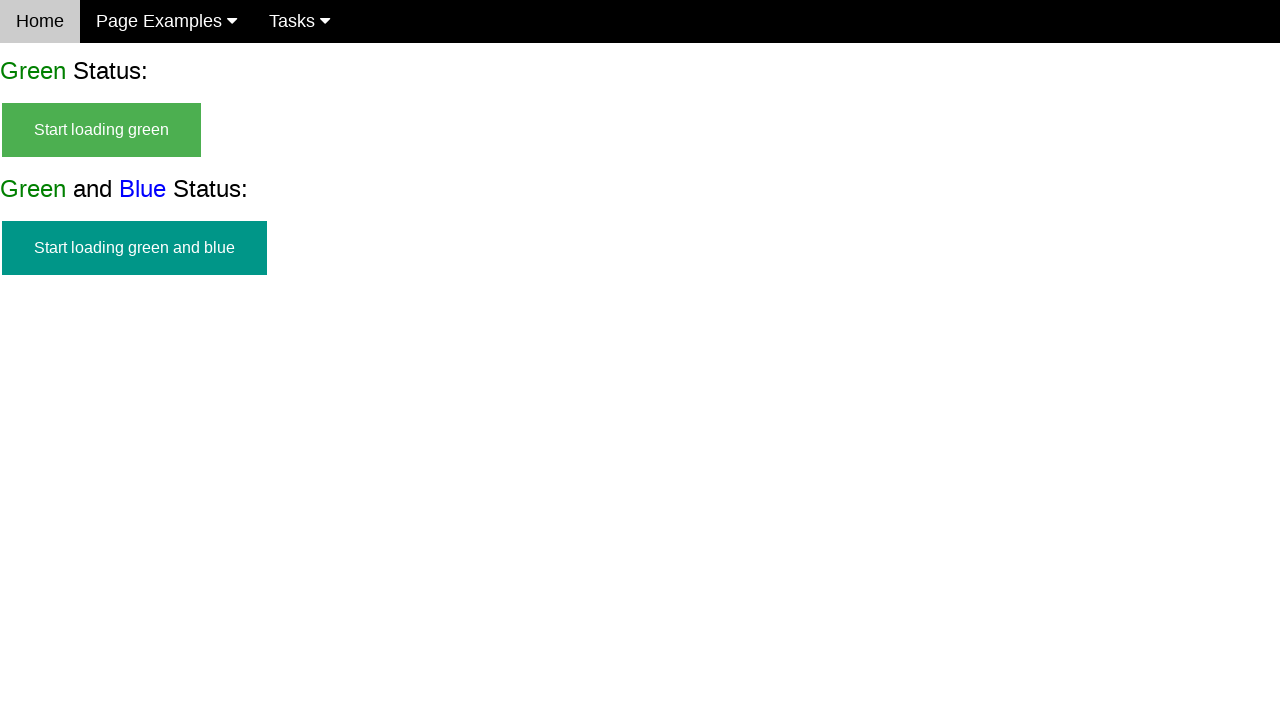

Navigated to loading color example page
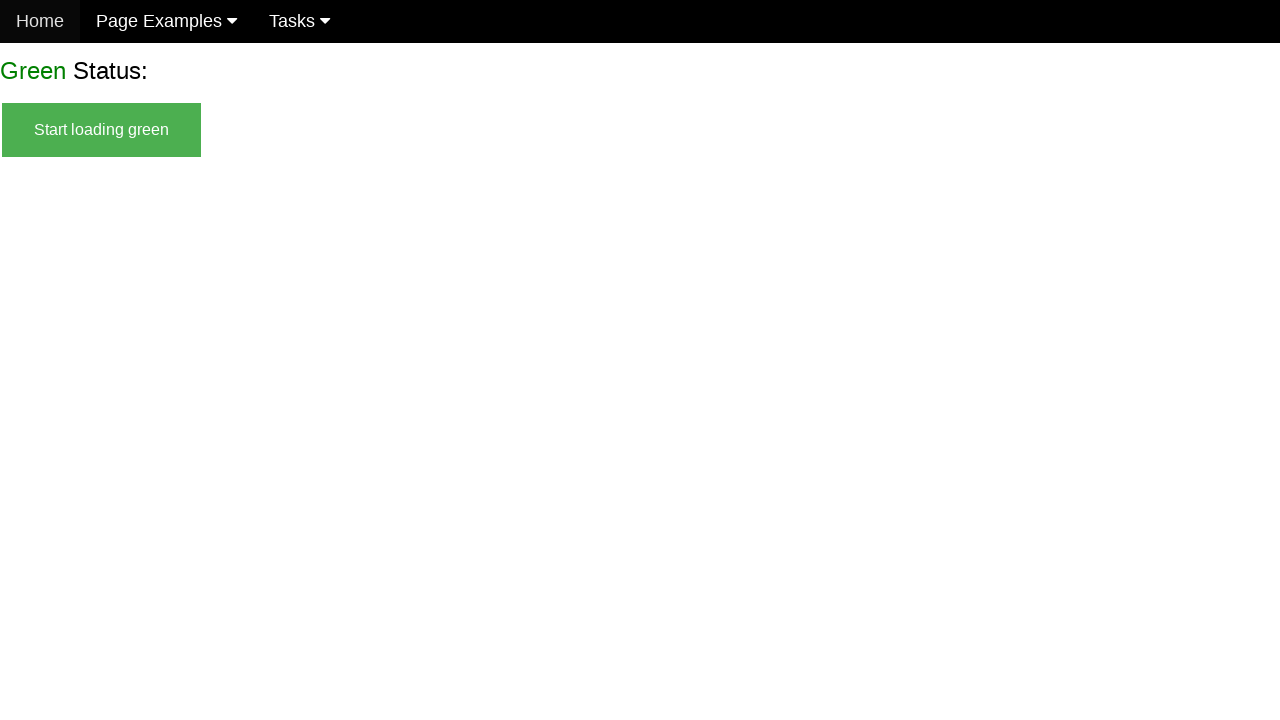

Clicked the start loading green button at (102, 130) on #start_green
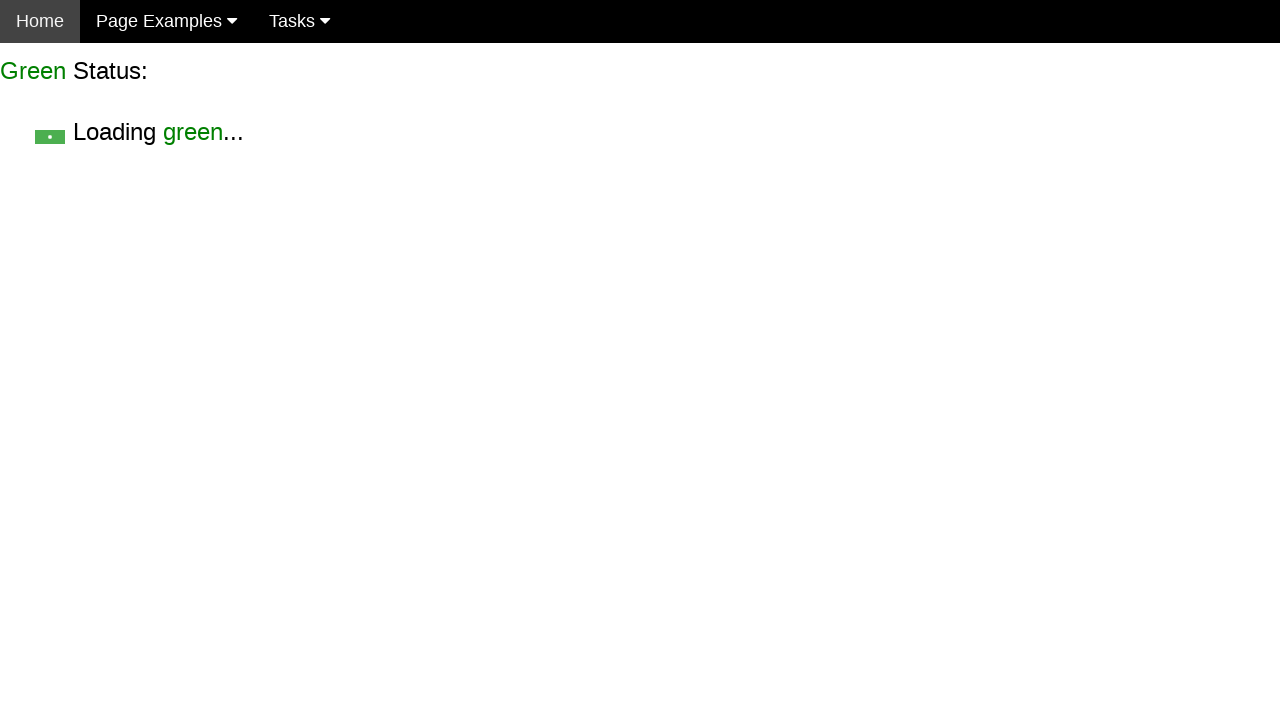

Loading state appeared with visible loading text
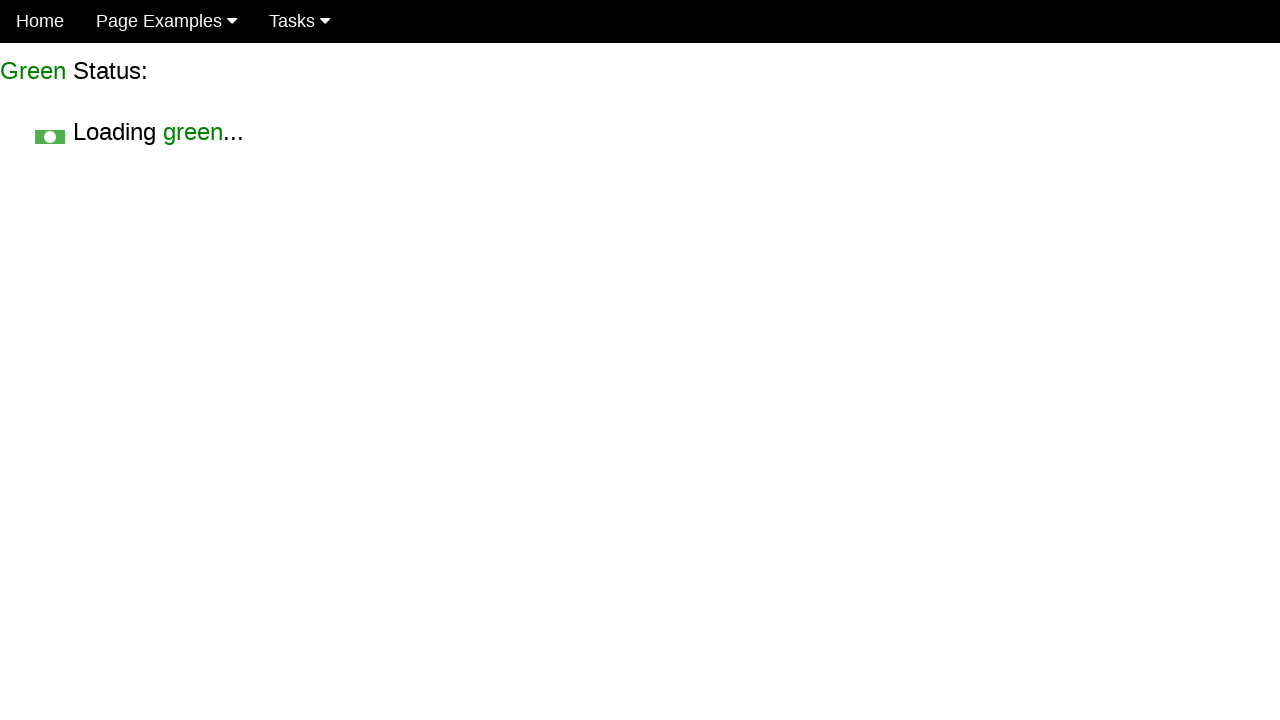

Success message appeared after loading completed
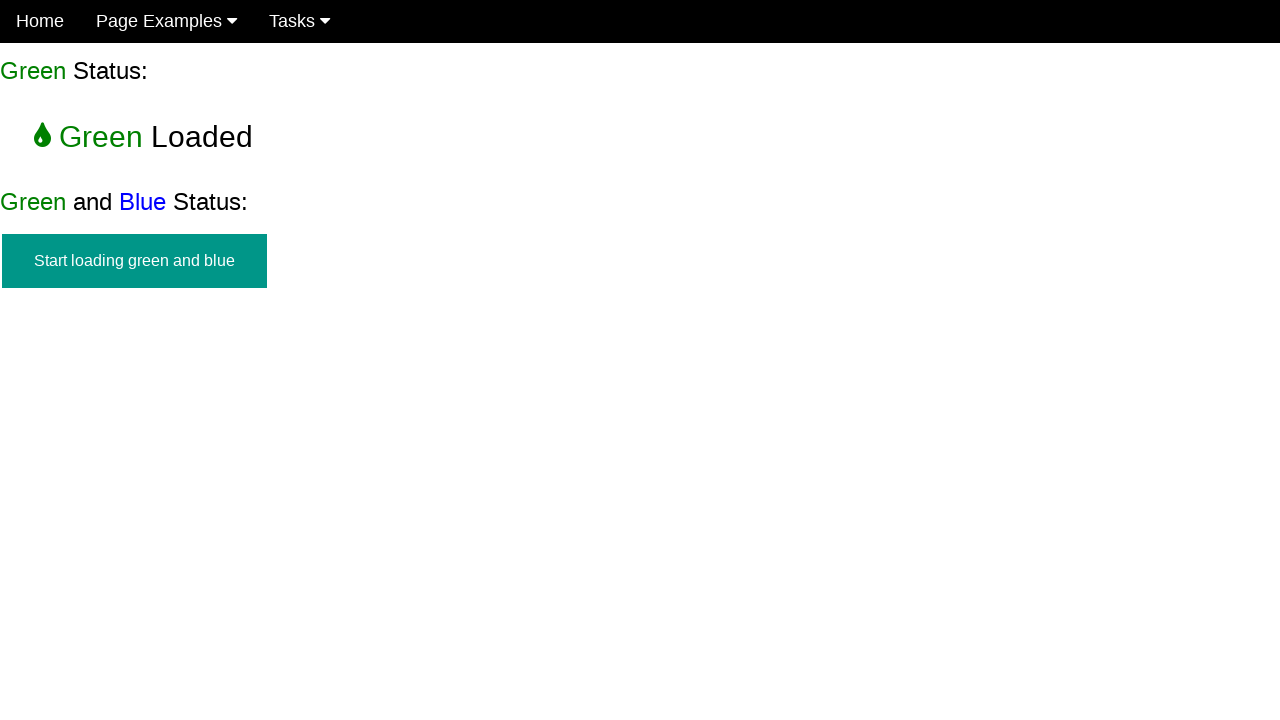

Verified success message contains 'Green Loaded'
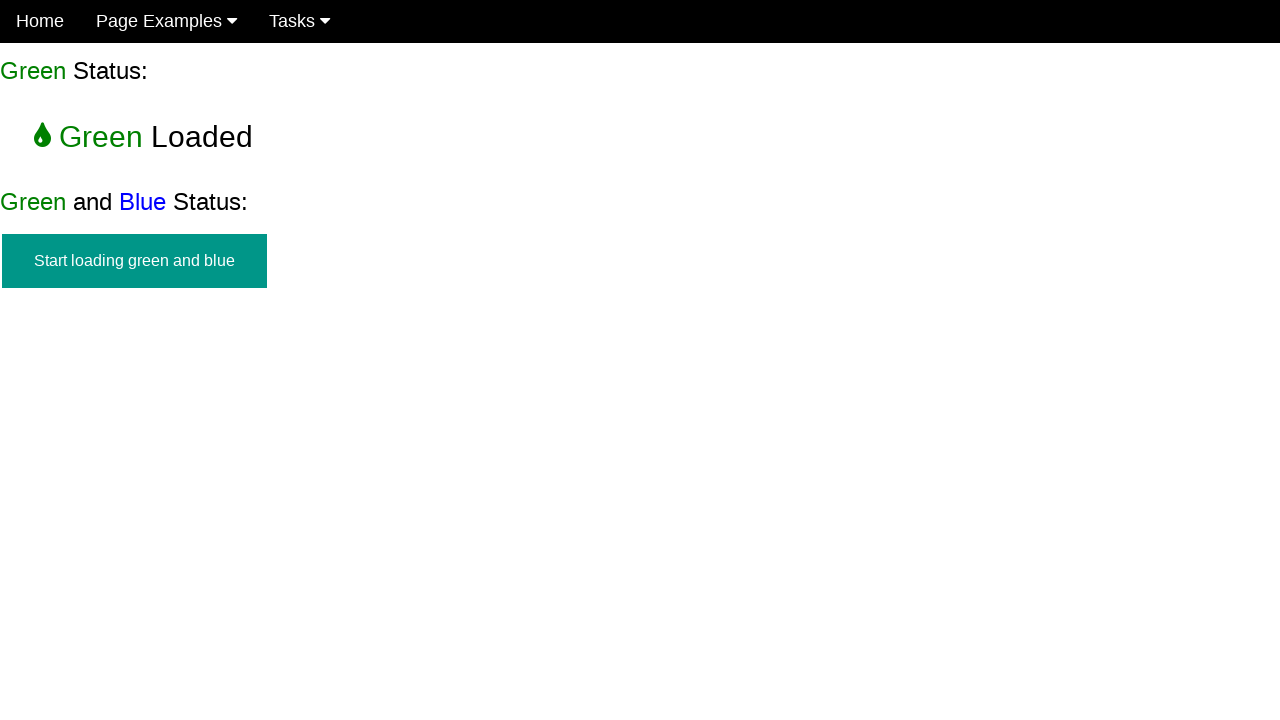

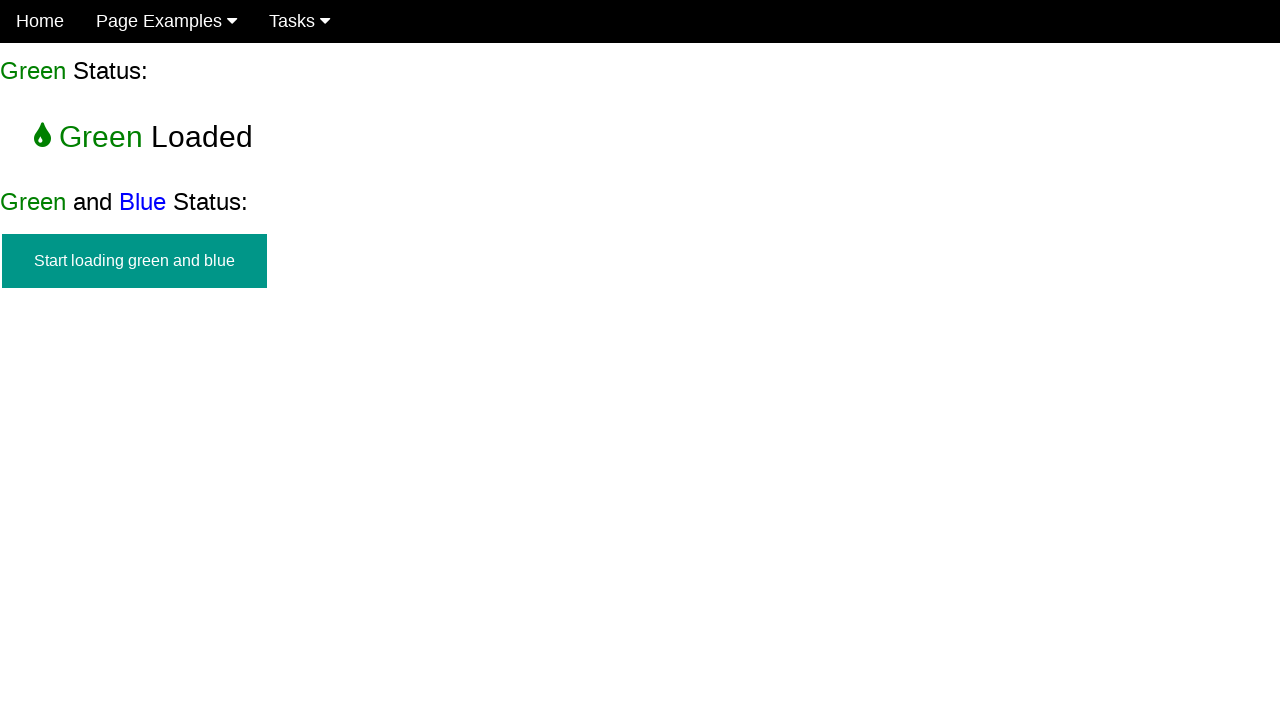